Selects Option 2 from the dropdown and validates that it is selected

Starting URL: http://the-internet.herokuapp.com/dropdown

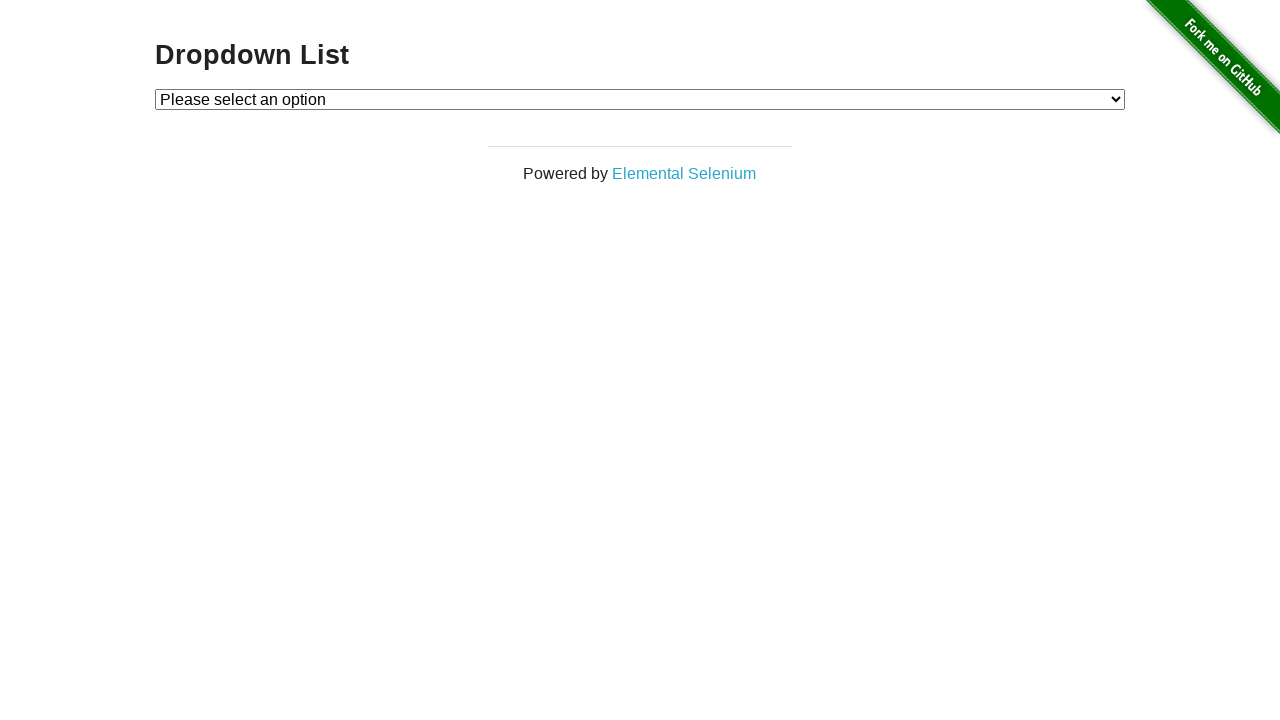

Waited for dropdown element to be available
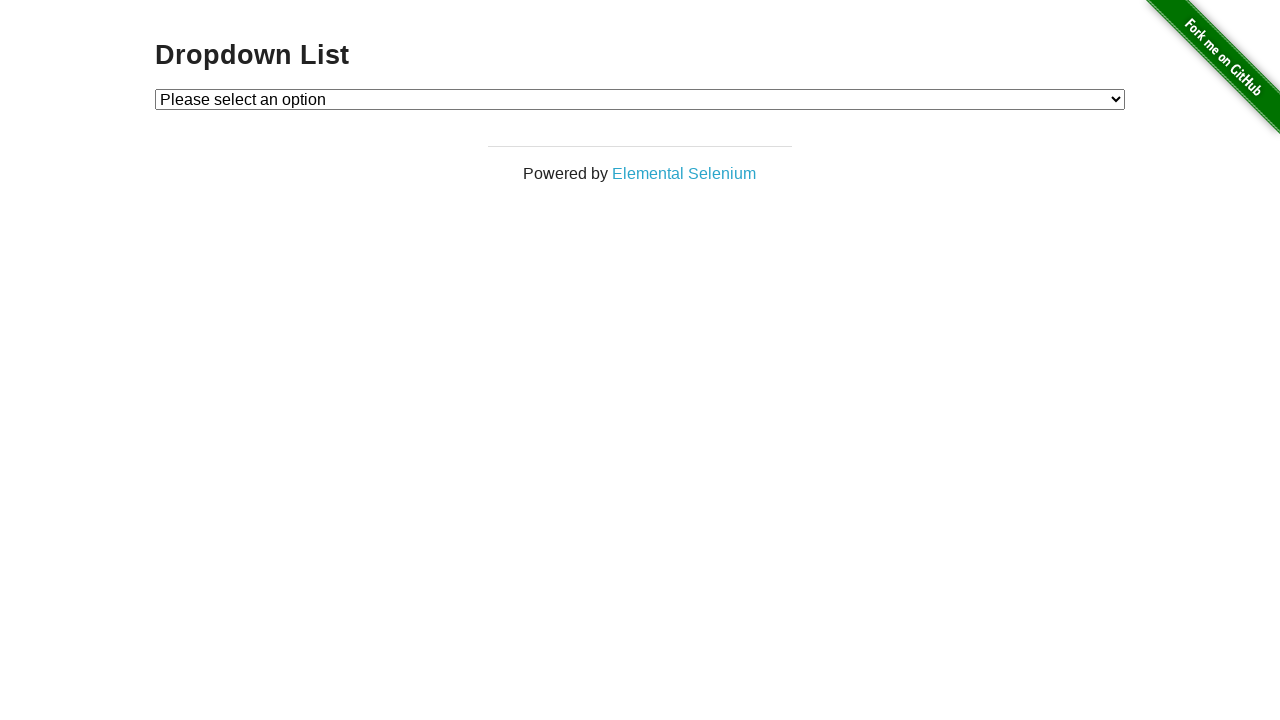

Selected Option 2 from dropdown by index on select#dropdown
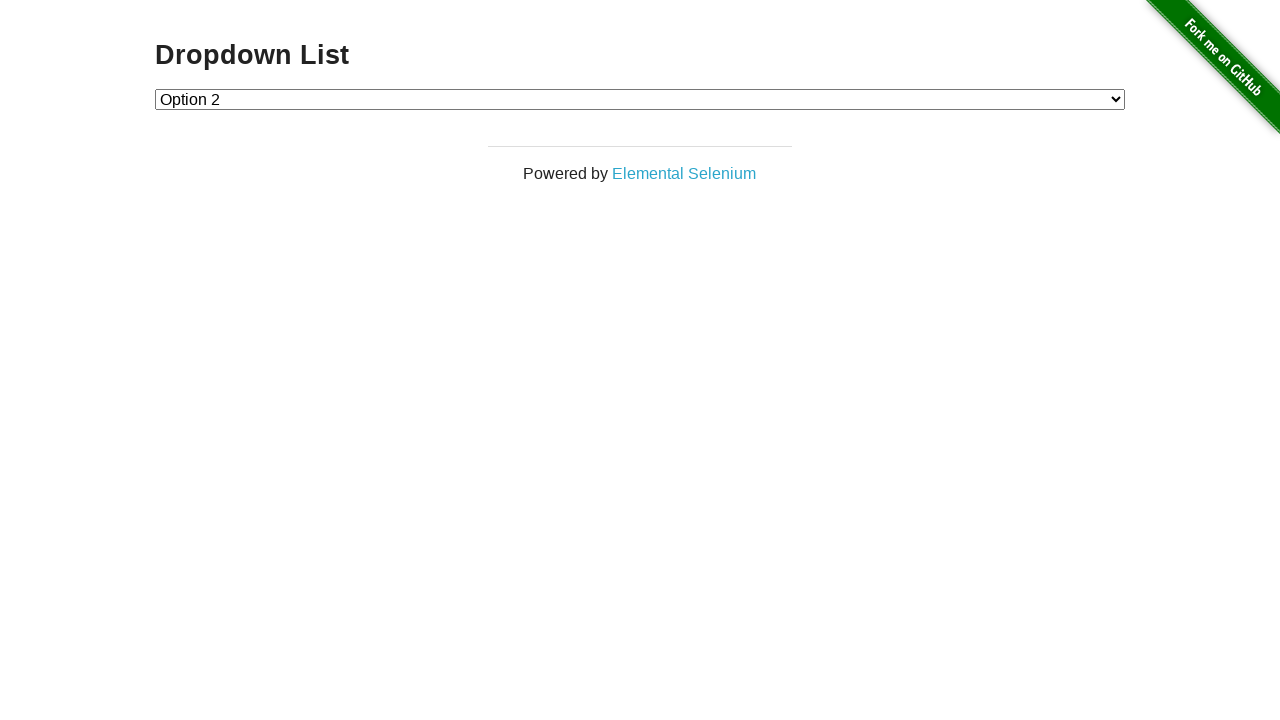

Retrieved selected option text content
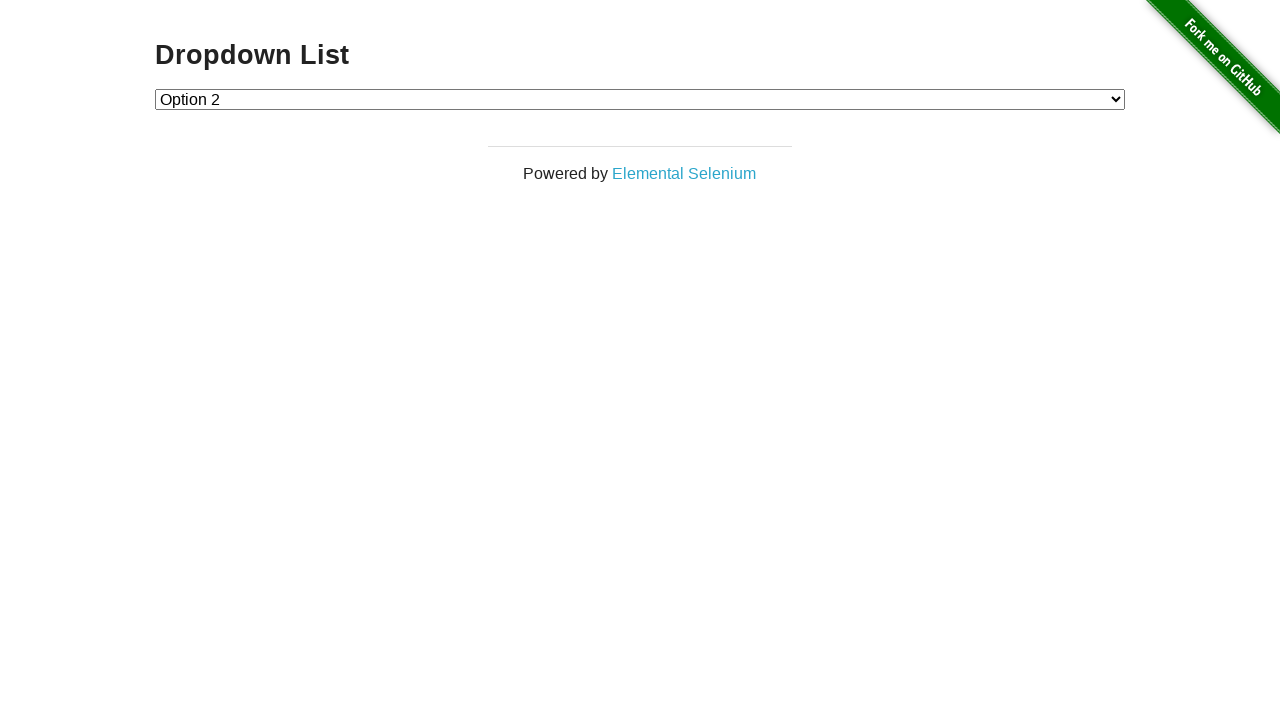

Validated that Option 2 is selected
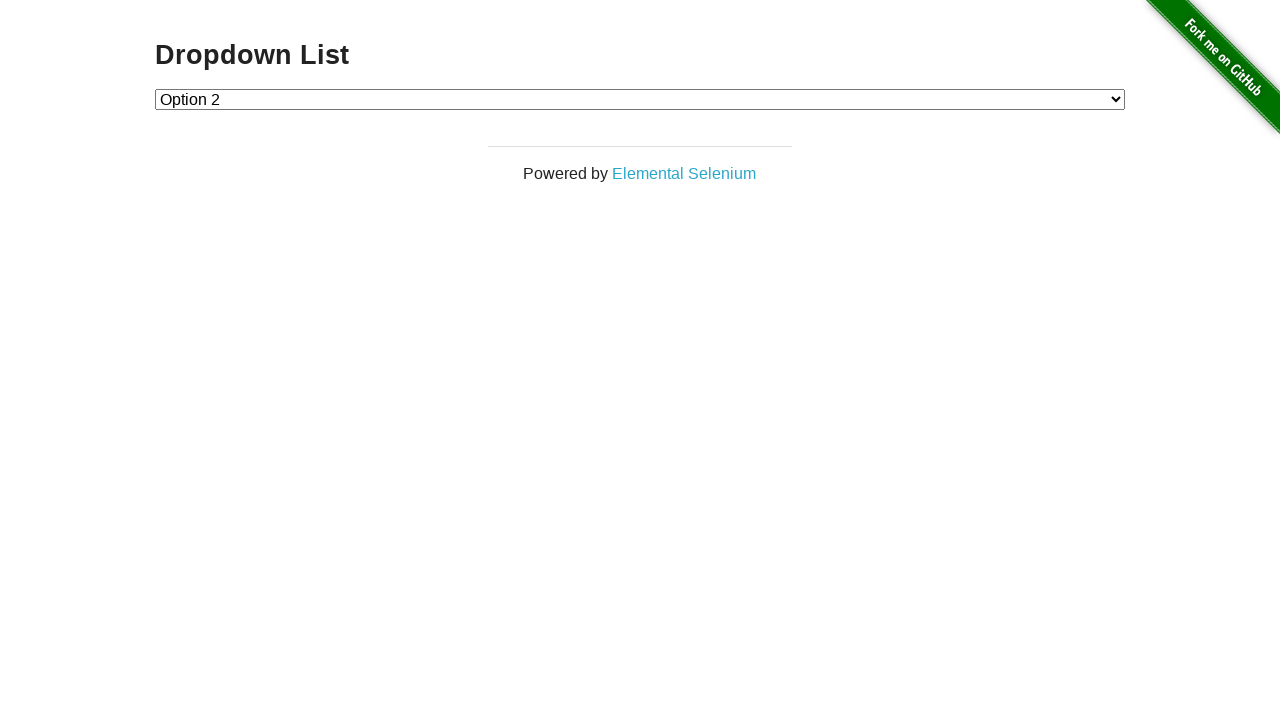

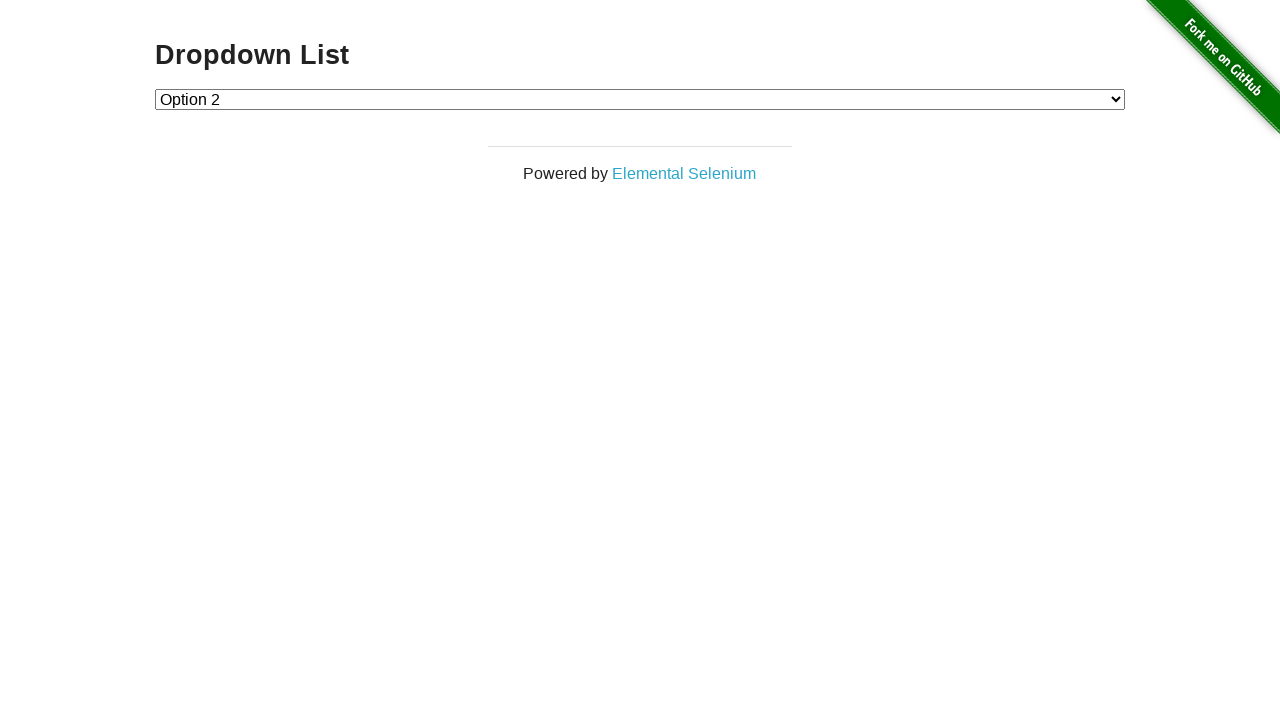